Tests dynamic element interaction by clicking a reveal button and then entering text into the newly revealed element

Starting URL: https://www.selenium.dev/selenium/web/dynamic.html

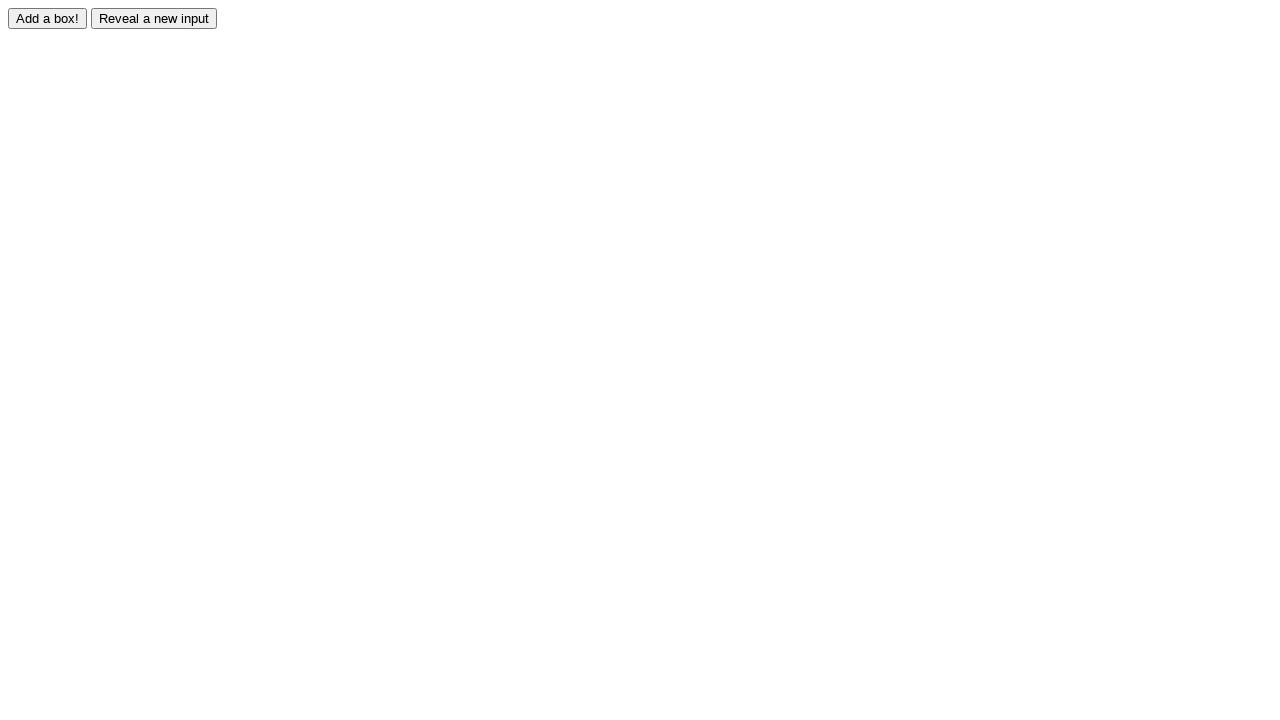

Clicked reveal button to display hidden element at (154, 18) on #reveal
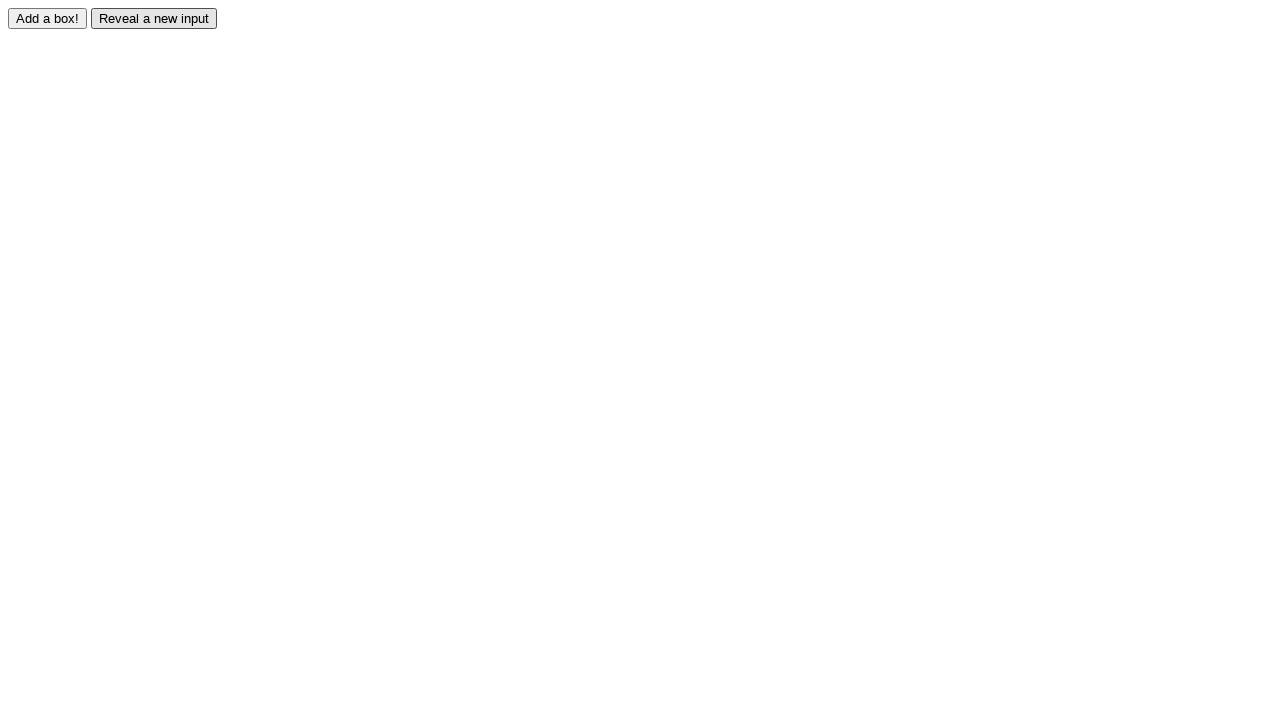

Revealed element became visible and interactable
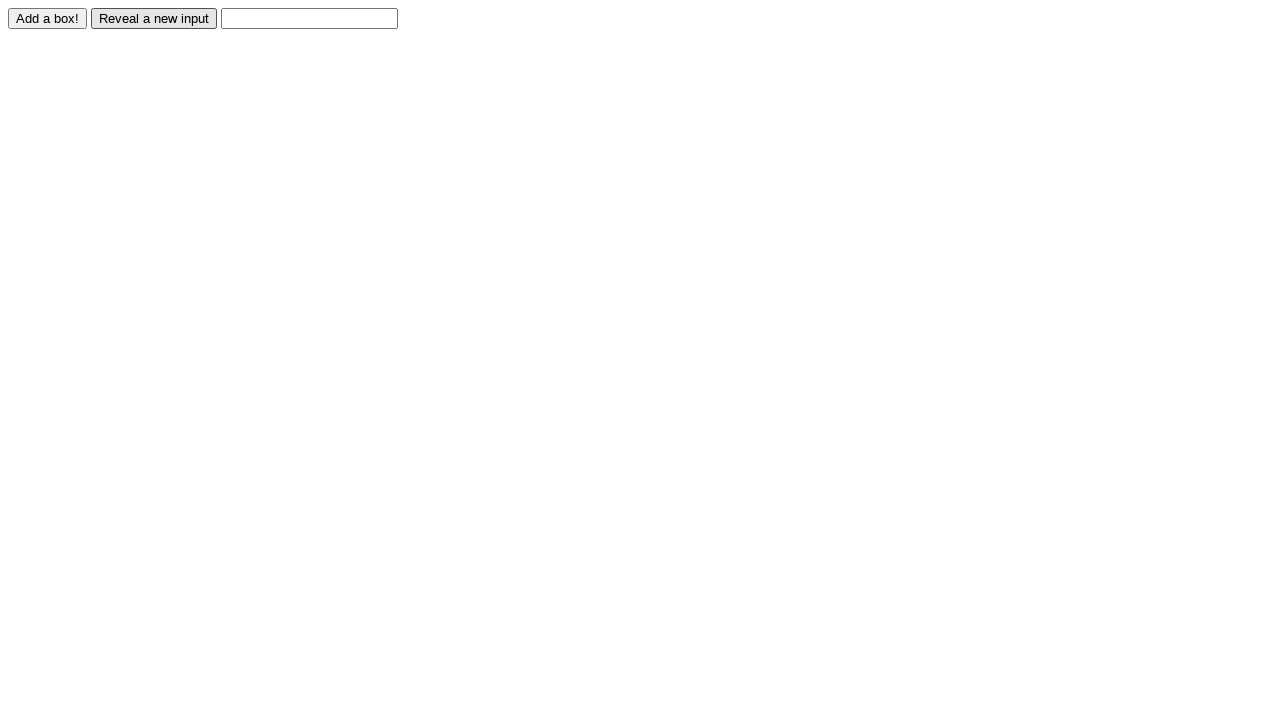

Entered text 'Displayed' into the revealed element on #revealed
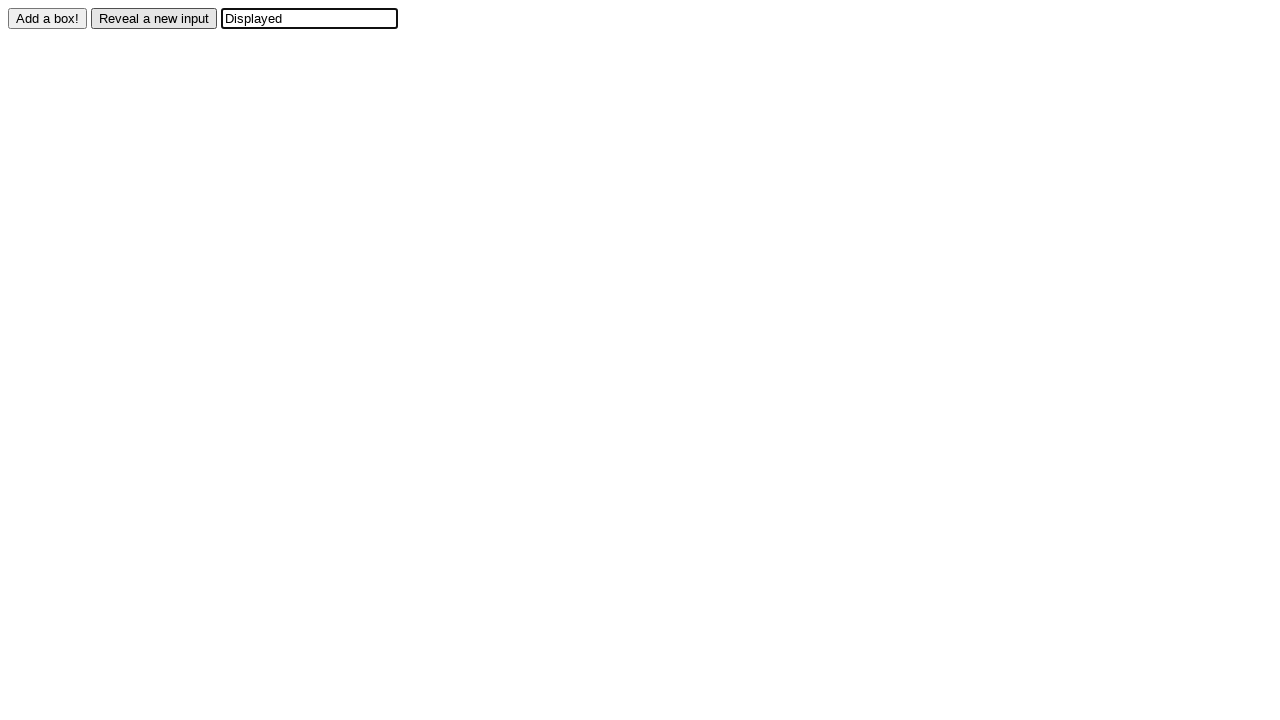

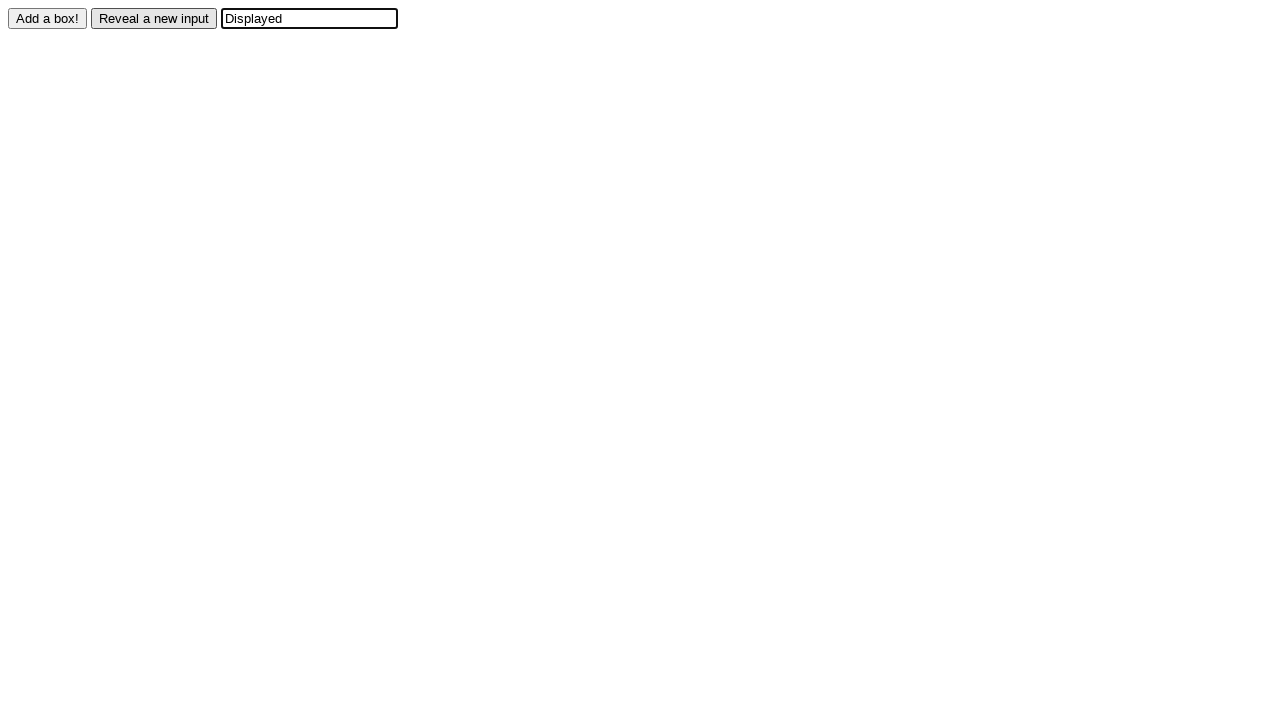